Tests alert handling by clicking a button that triggers an alert and then accepting it

Starting URL: https://testautomationpractice.blogspot.com/

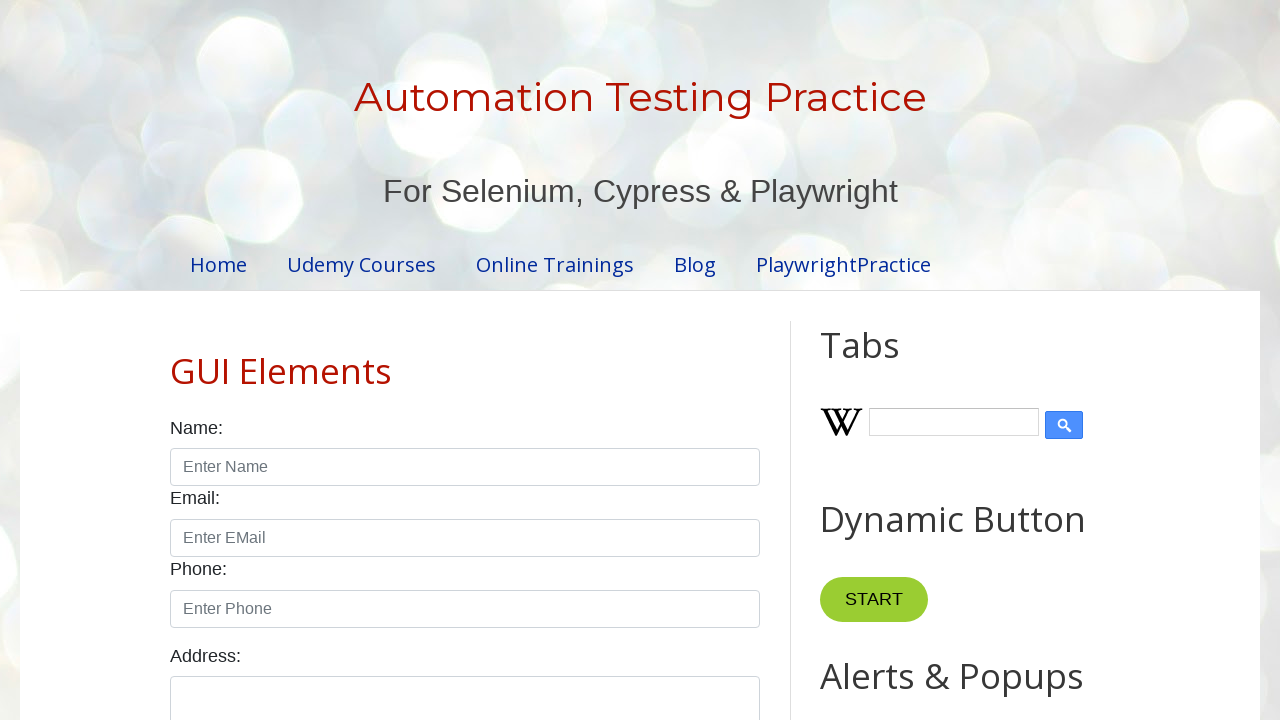

Clicked button to trigger alert at (888, 361) on xpath=//*[@id="HTML9"]/div[1]/button
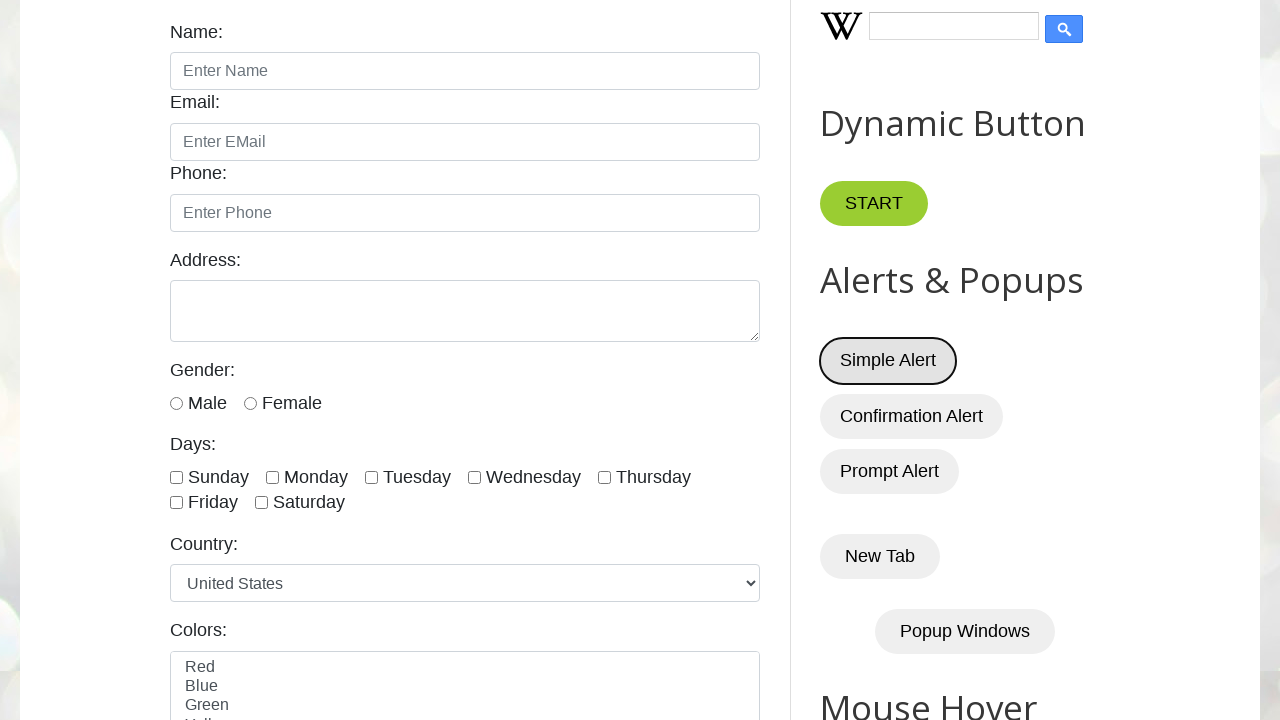

Set up dialog handler to accept alerts
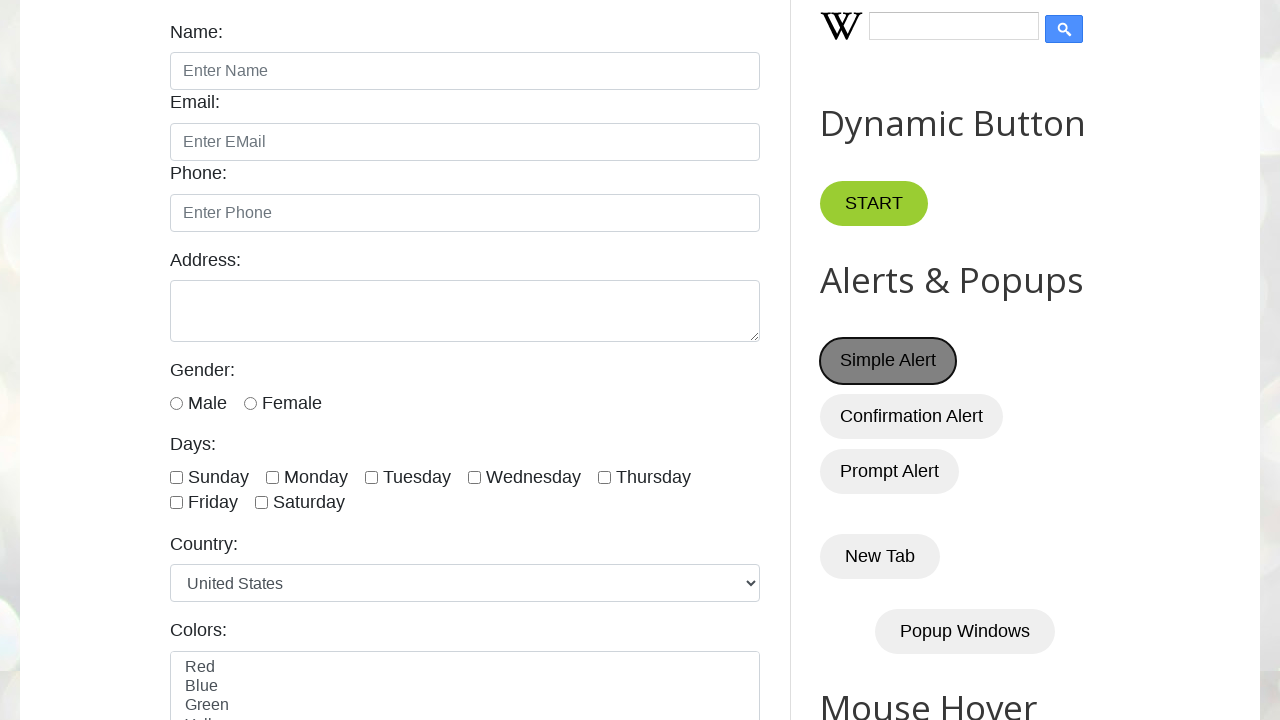

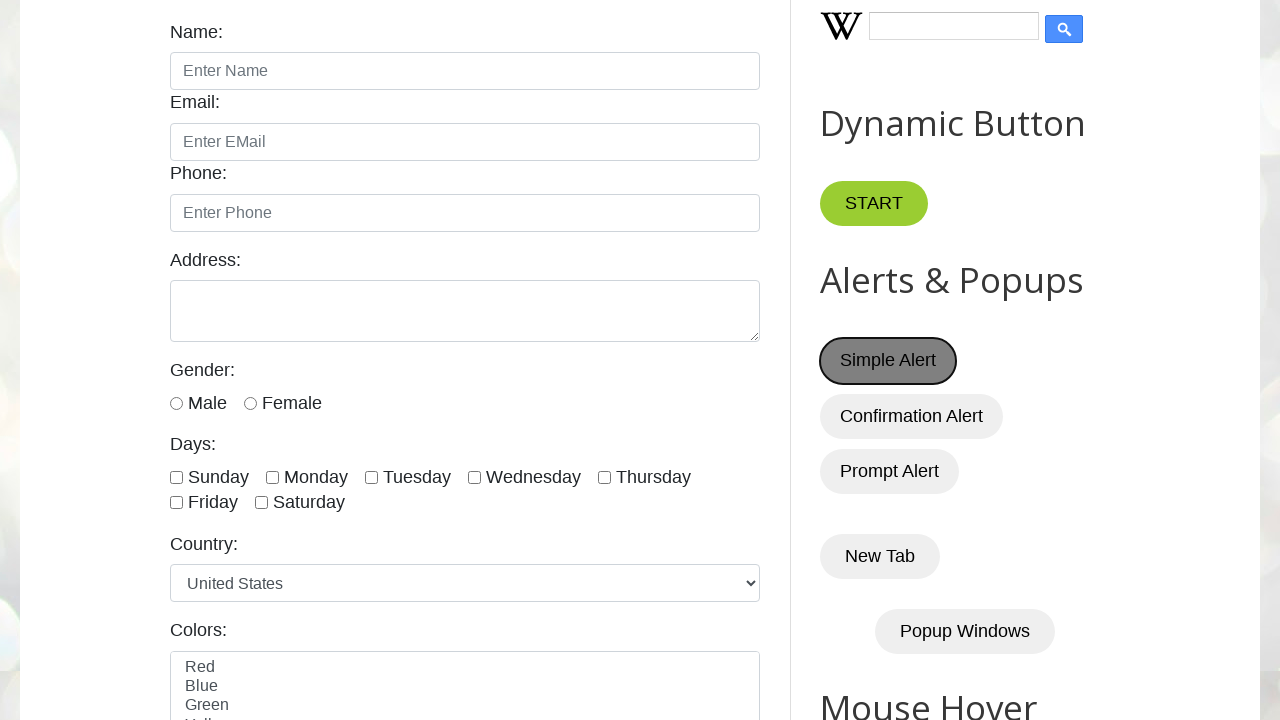